Solves a math challenge by extracting a value from an element attribute, calculating the result, and submitting the form with robot verification checkboxes

Starting URL: http://suninjuly.github.io/get_attribute.html

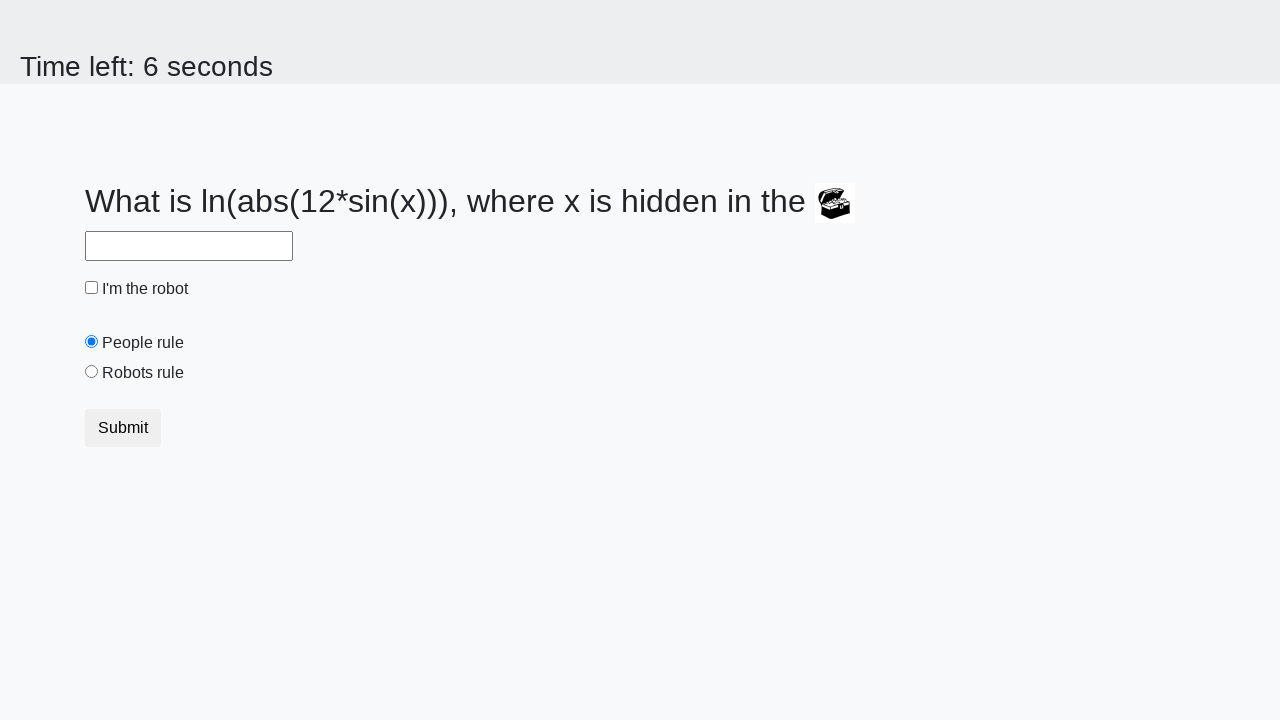

Located treasure element
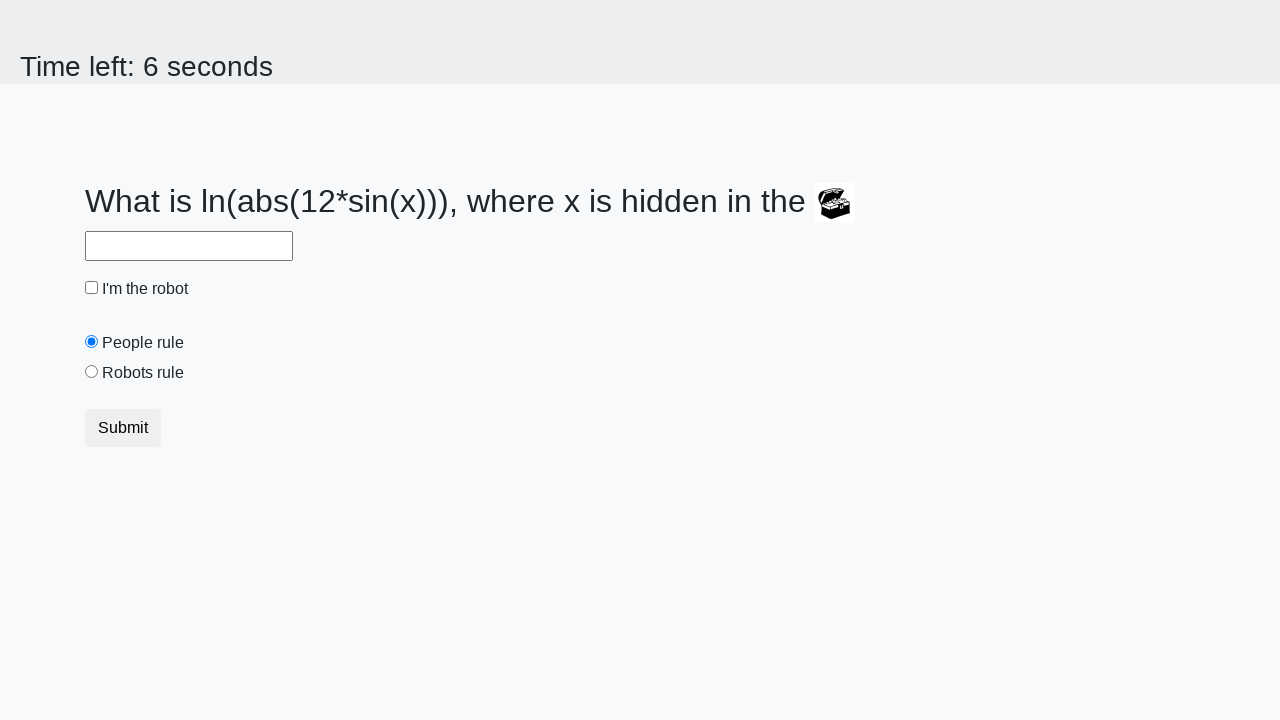

Extracted valuex attribute: 796
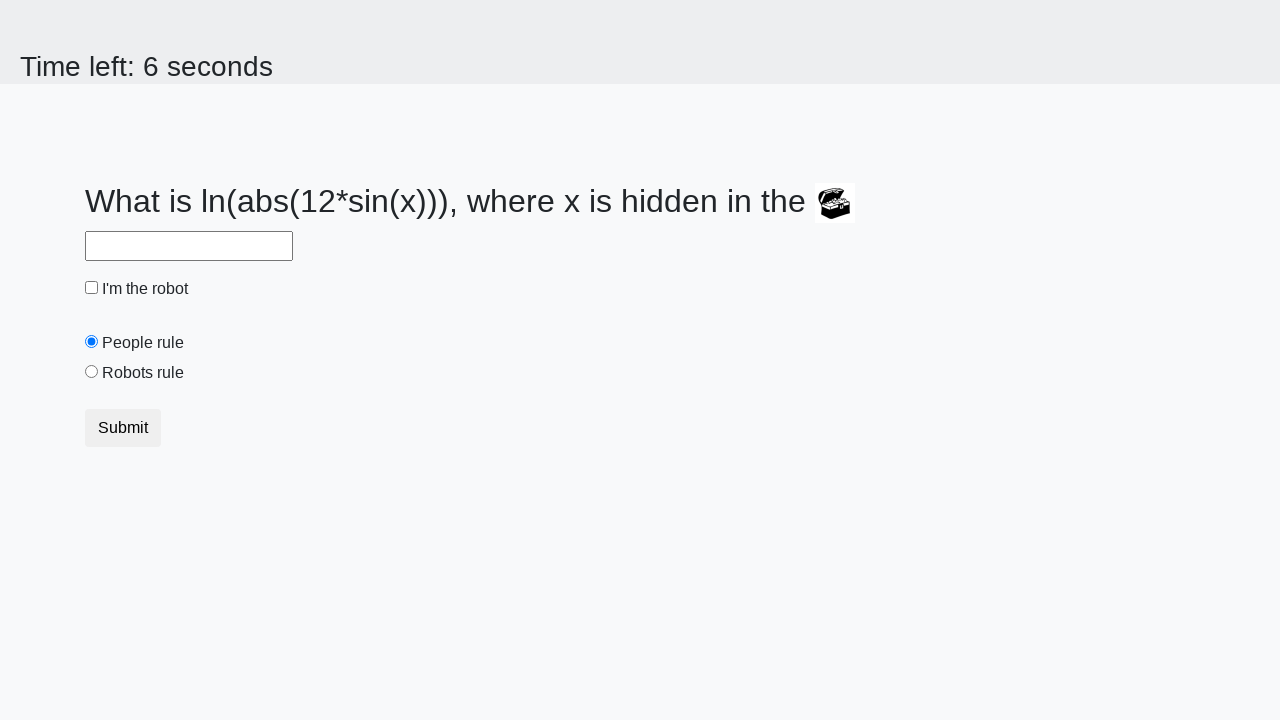

Calculated math challenge answer: 2.4053022222319056
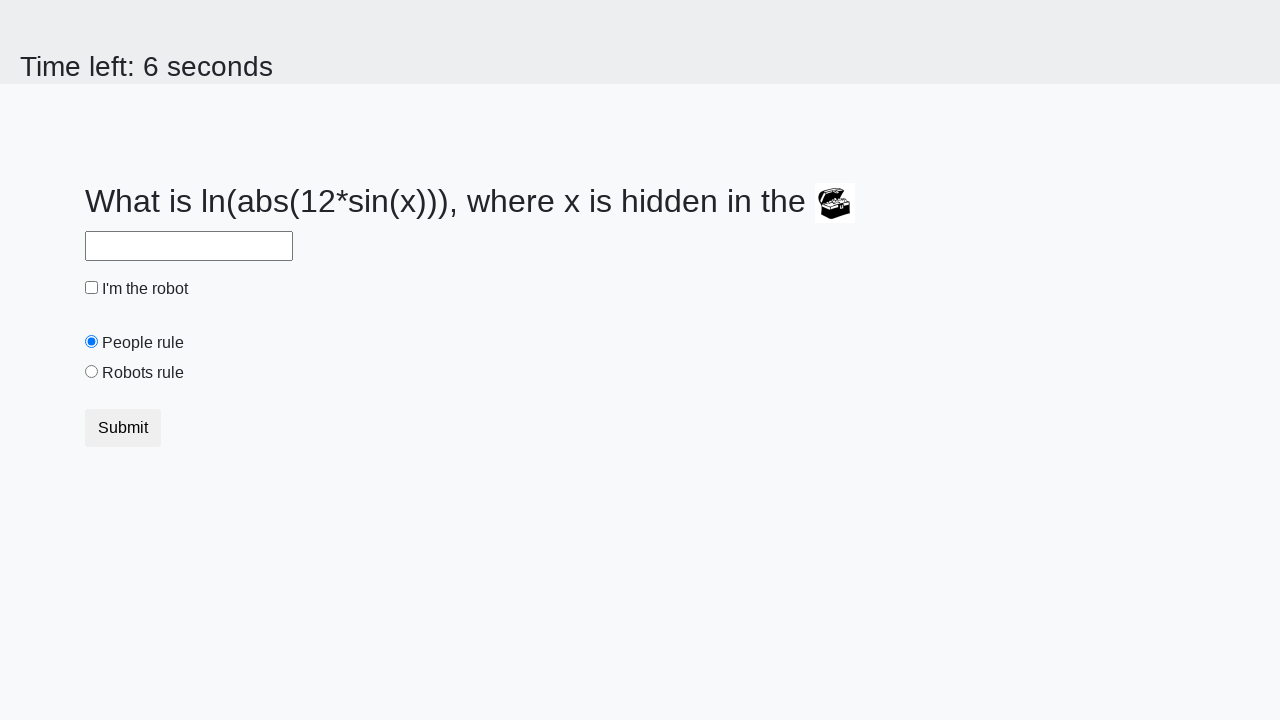

Filled answer field with calculated value on input#answer
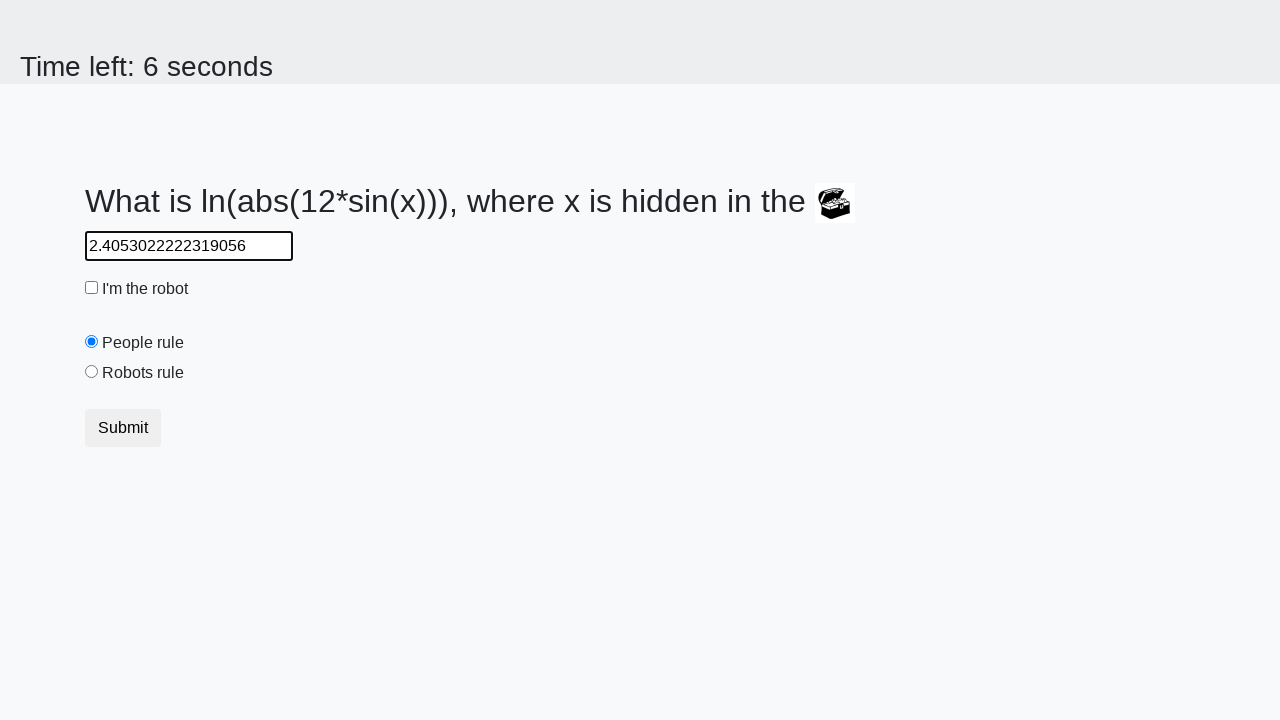

Clicked robot verification checkbox at (92, 288) on input#robotCheckbox
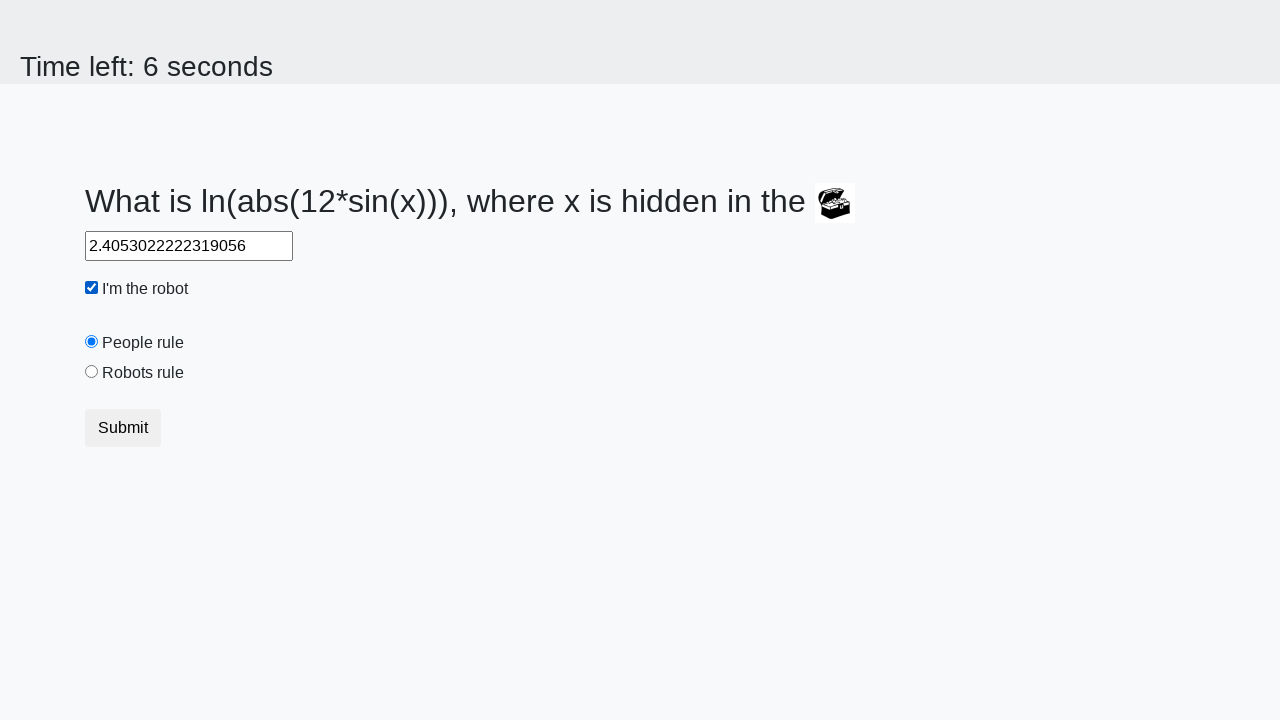

Clicked robots rule radio button at (92, 372) on input#robotsRule
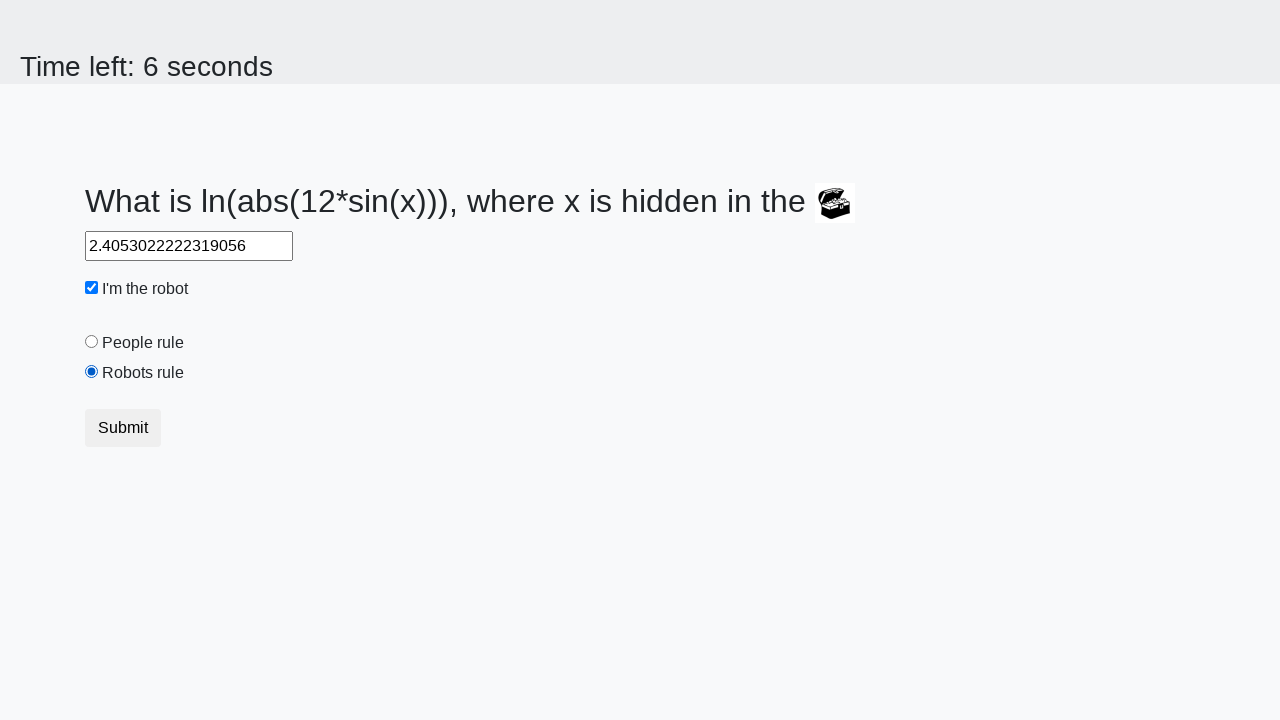

Clicked submit button to complete challenge at (123, 428) on button.btn
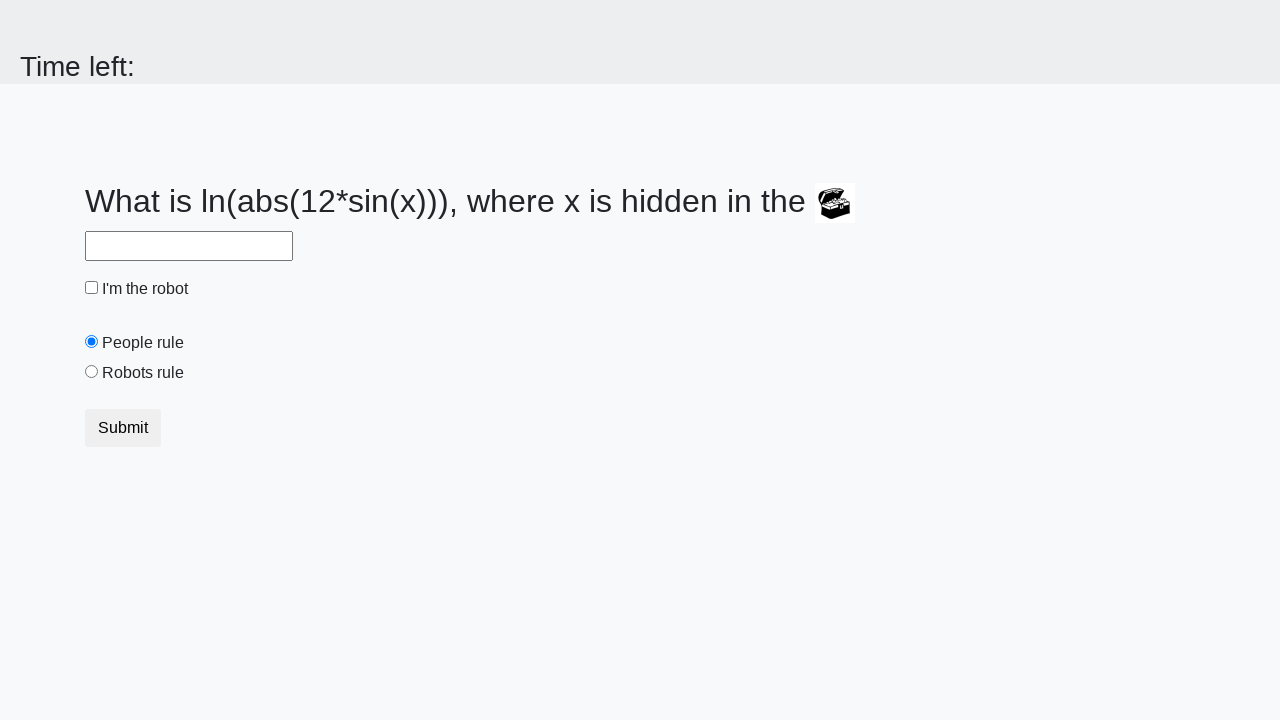

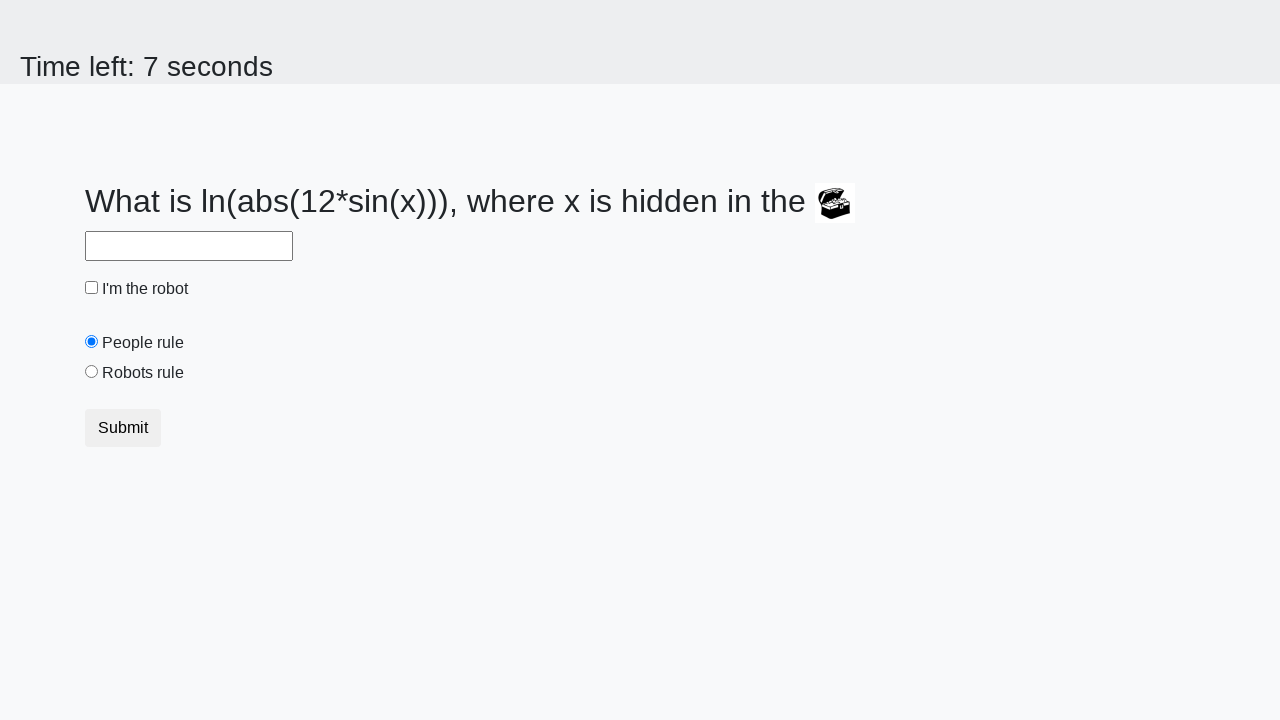